Tests jQuery UI draggable functionality by dragging an element to a new position within the page

Starting URL: https://jqueryui.com/draggable

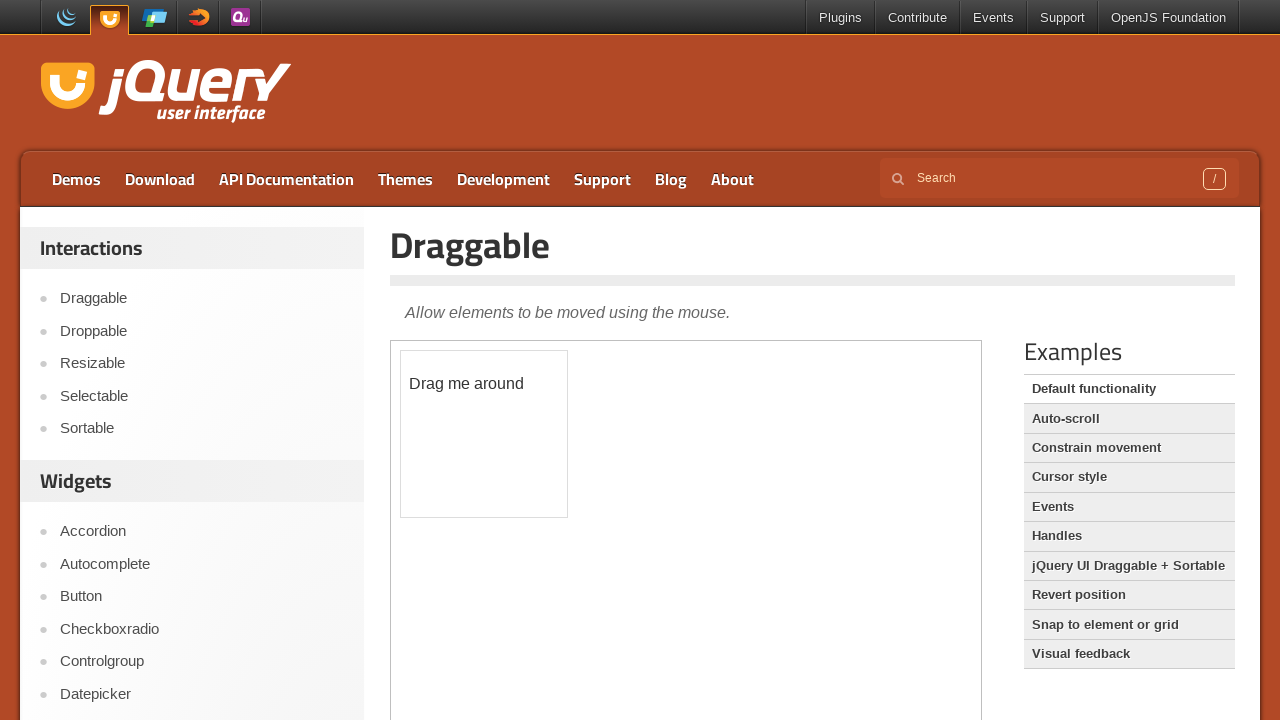

Located the iframe containing the draggable demo
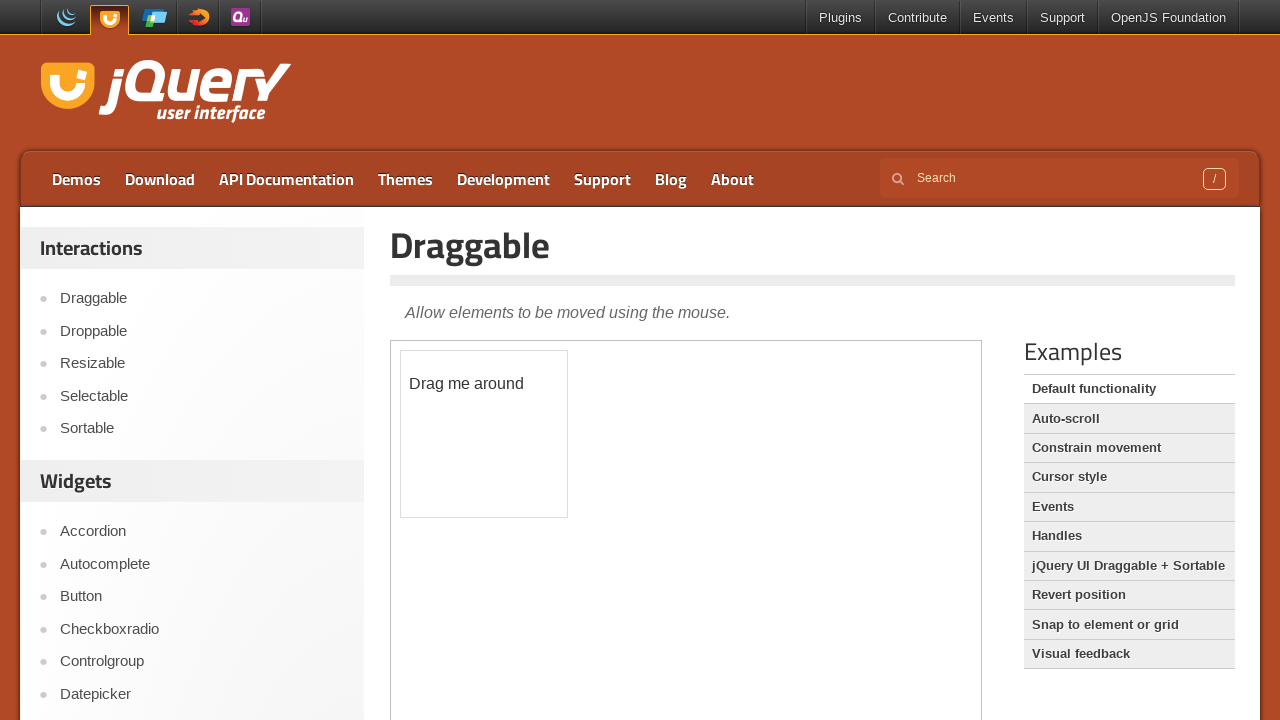

Located the draggable element with ID 'draggable'
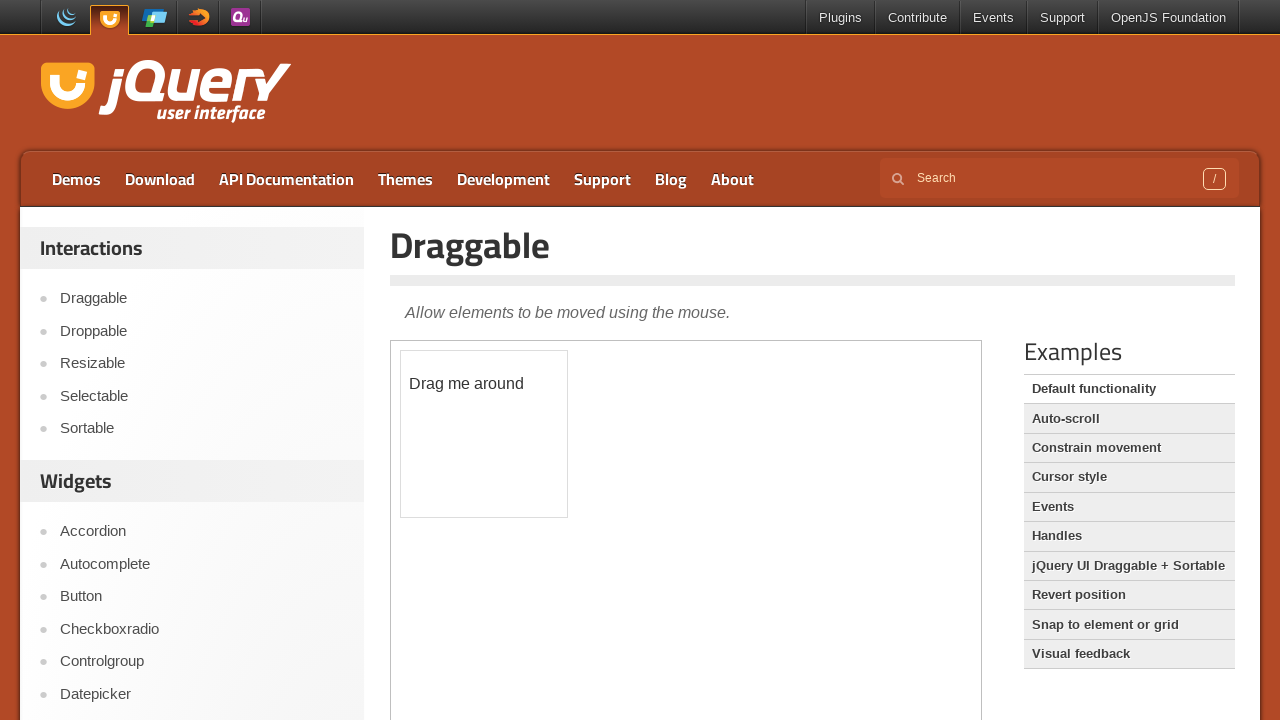

Retrieved bounding box of the draggable element
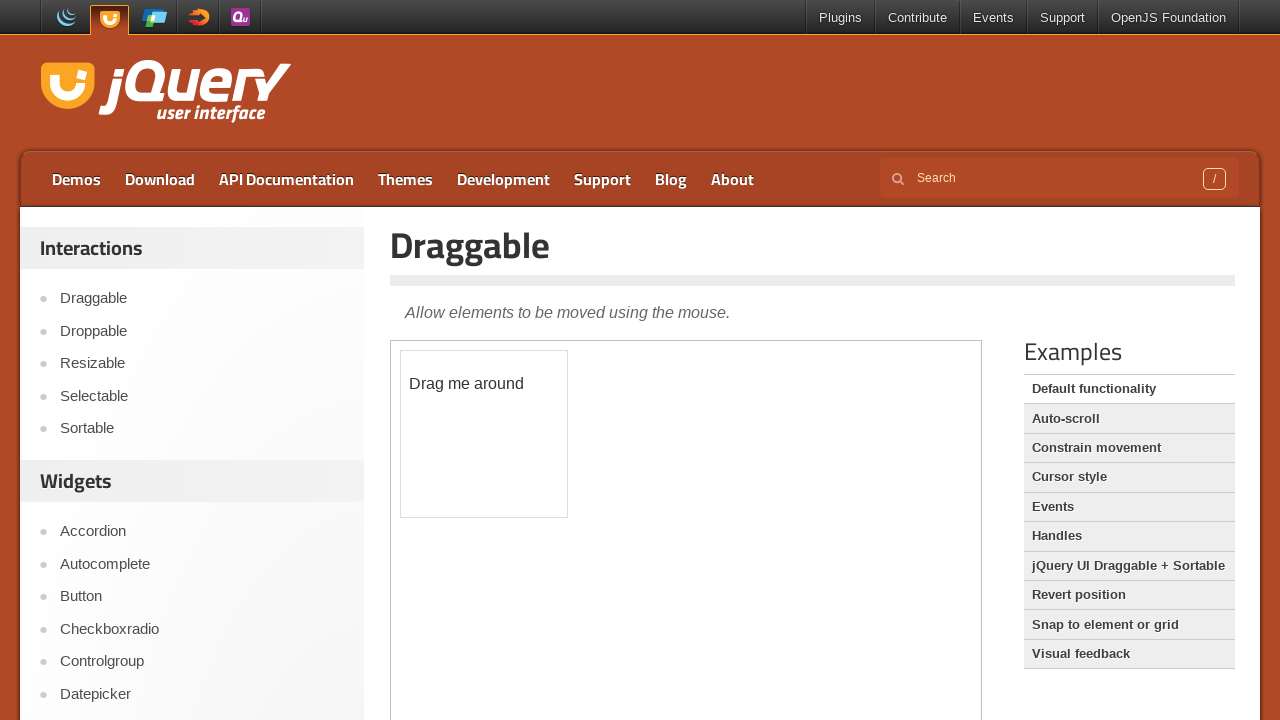

Moved mouse to center of draggable element at (484, 434)
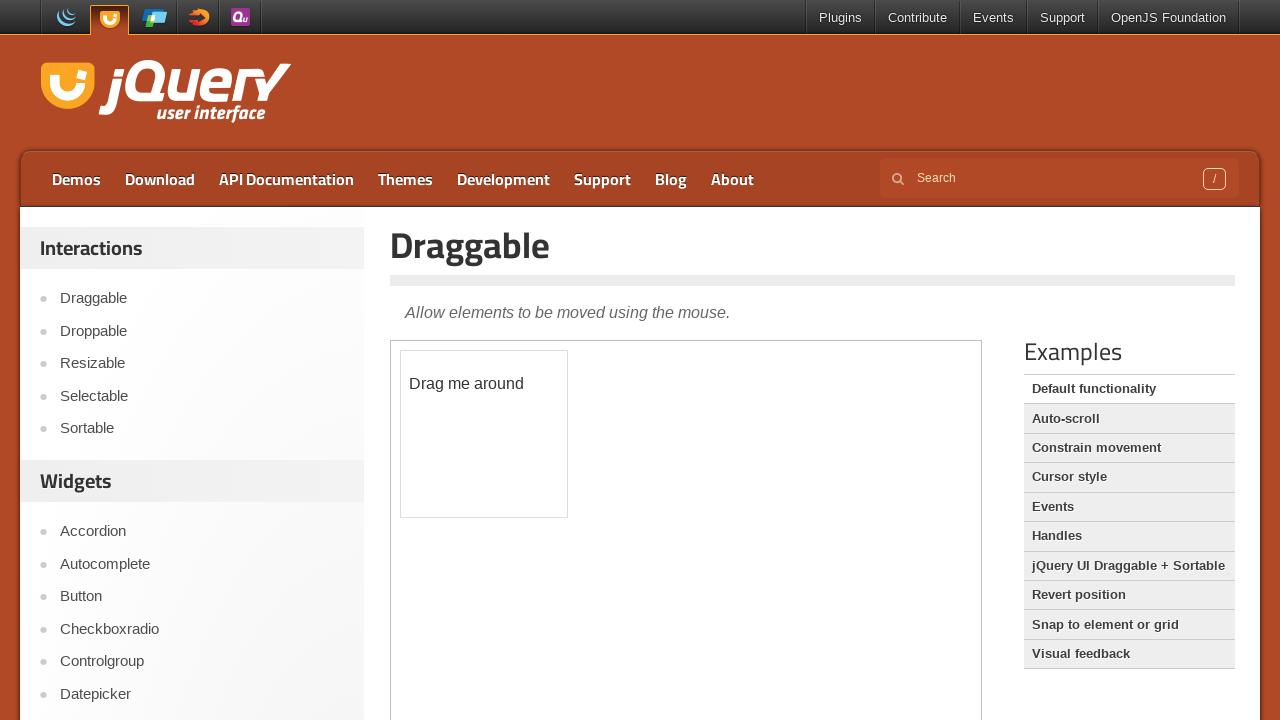

Pressed mouse button down to start dragging at (484, 434)
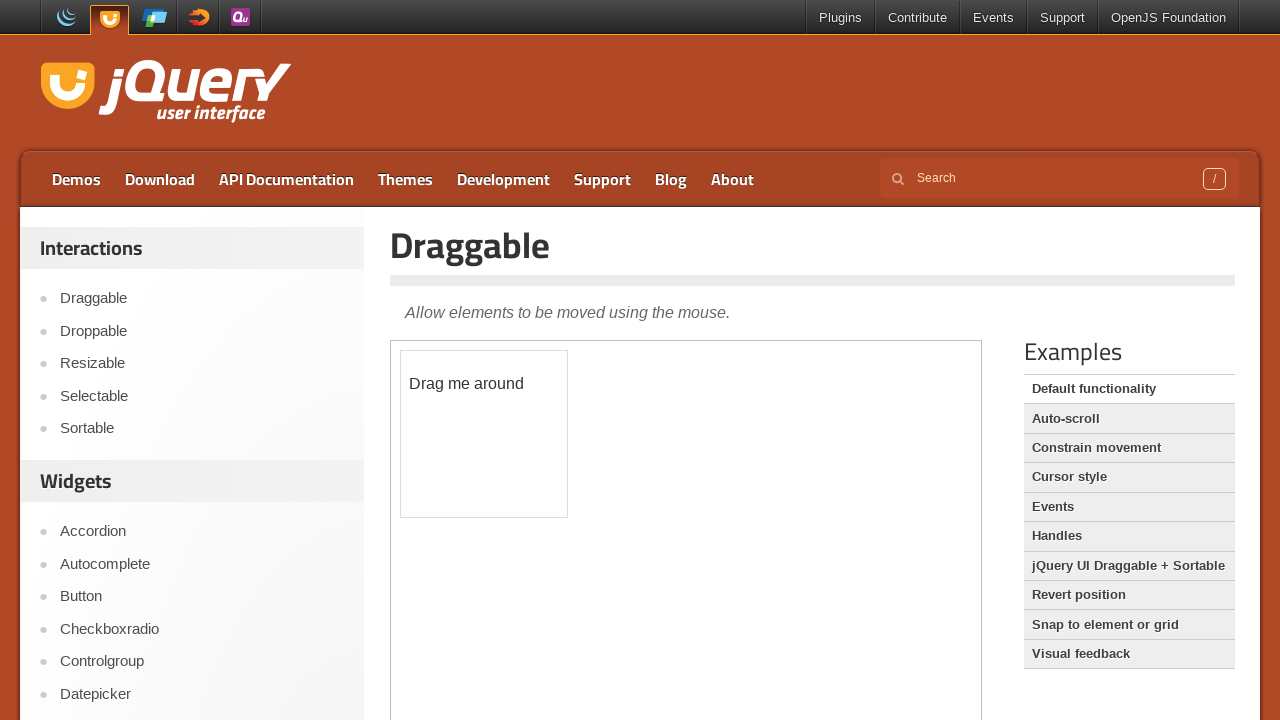

Dragged element 80 pixels horizontally and 140 pixels vertically at (564, 574)
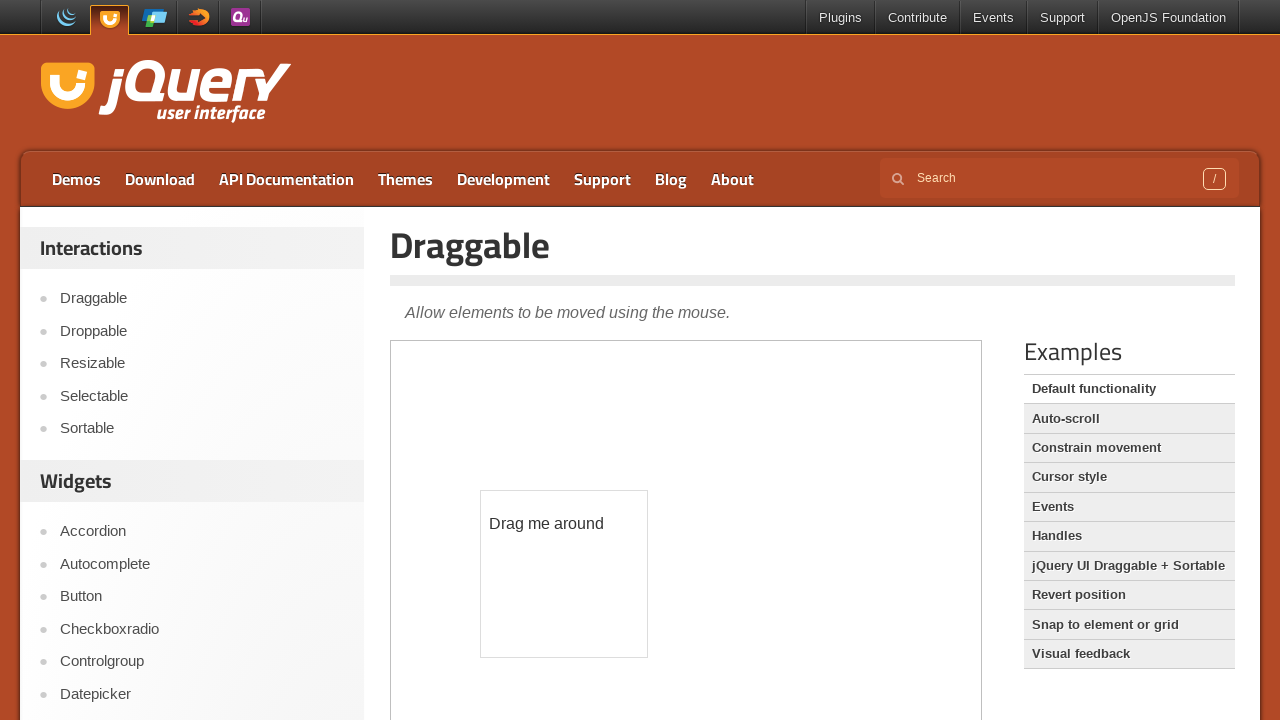

Released mouse button to complete the drag operation at (564, 574)
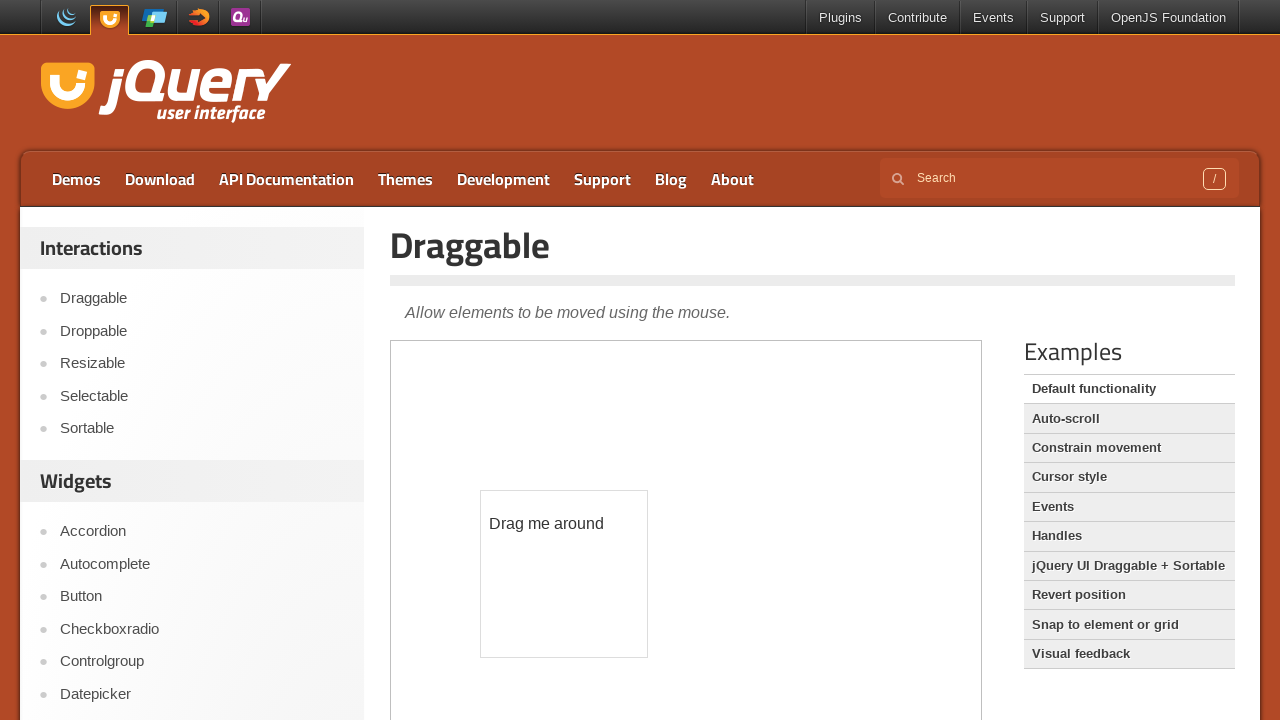

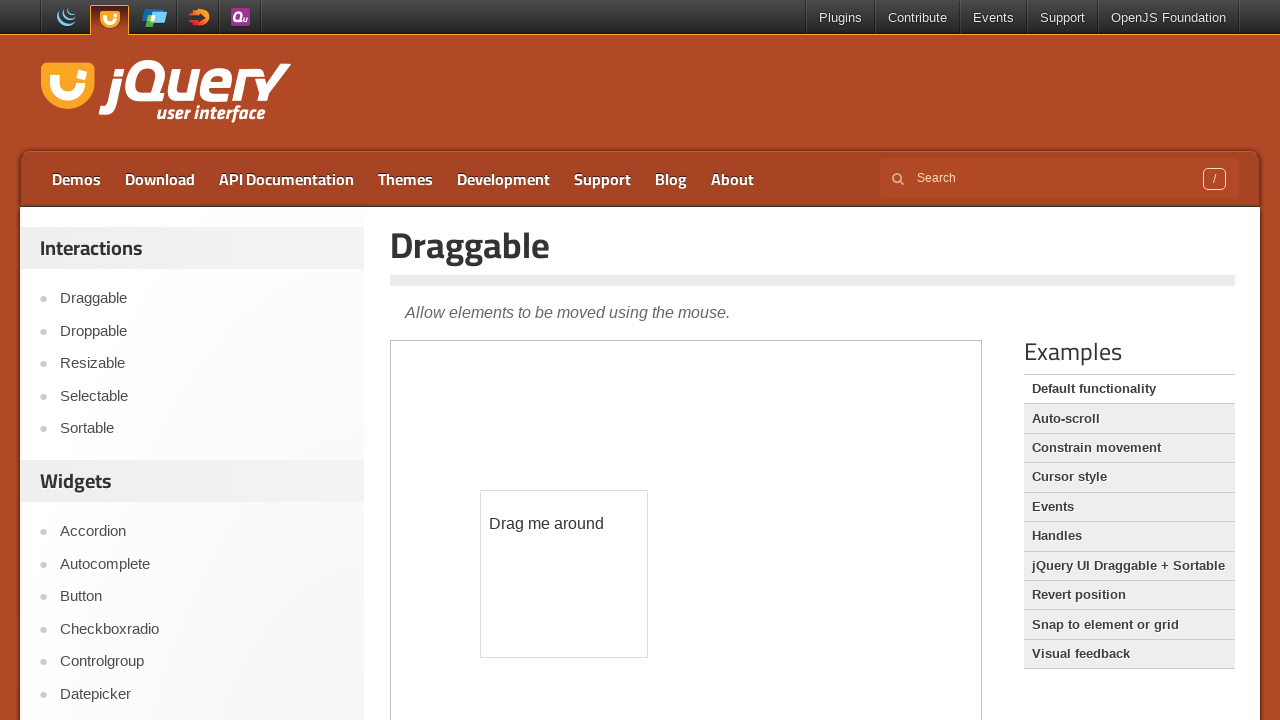